Tests checkbox functionality by navigating to the checkboxes page, verifying initial states, and toggling both checkboxes to verify they can be checked and unchecked

Starting URL: http://the-internet.herokuapp.com/

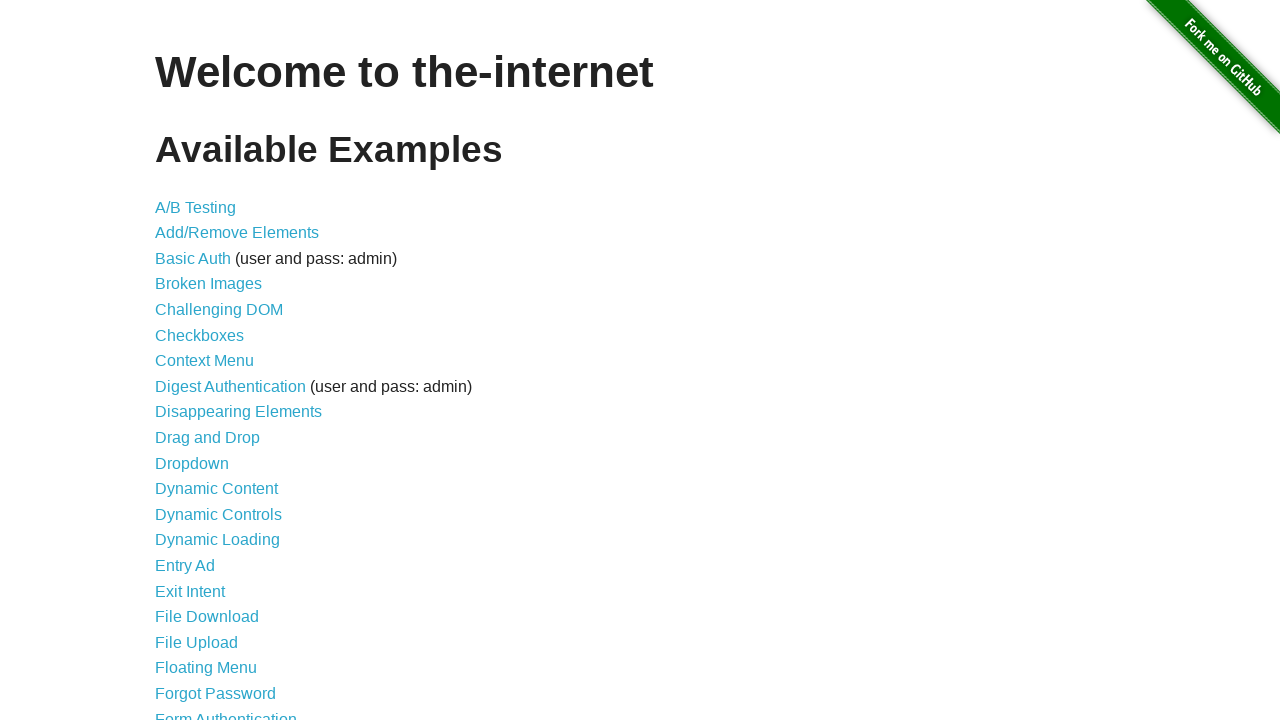

Clicked on the Checkboxes link at (200, 335) on xpath=//a[@href='/checkboxes']
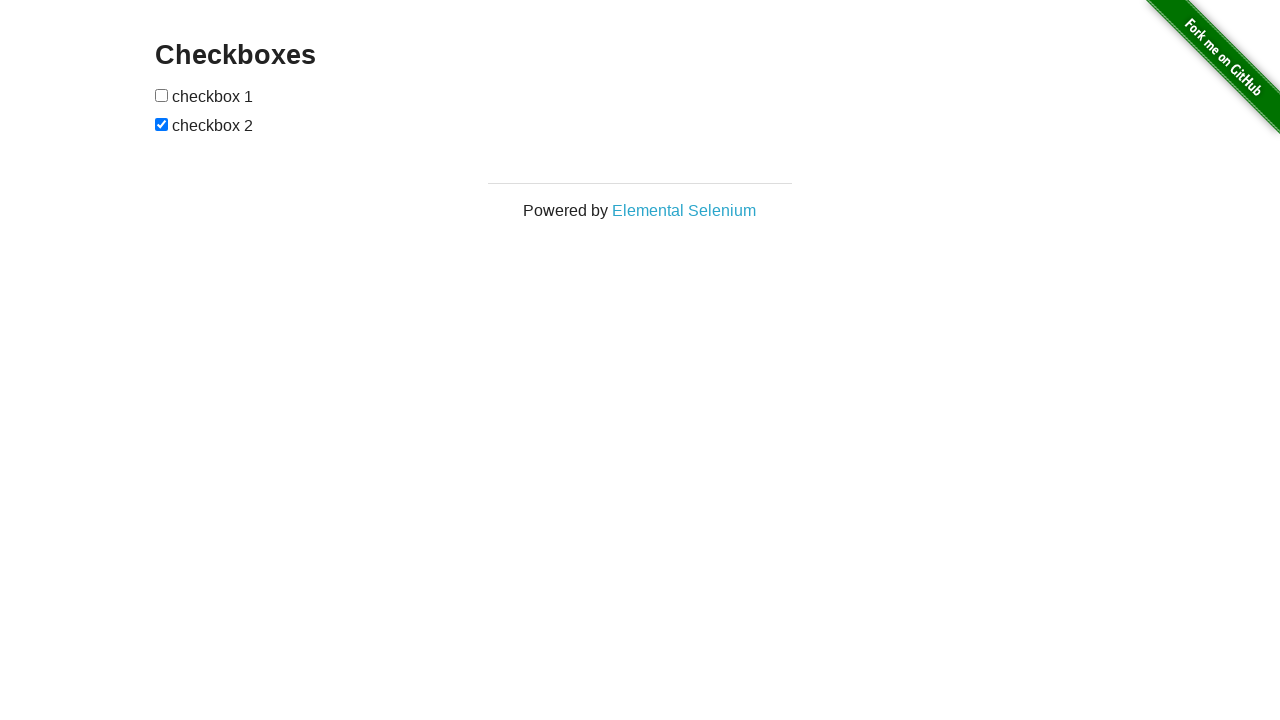

Checkboxes page loaded and checkboxes are visible
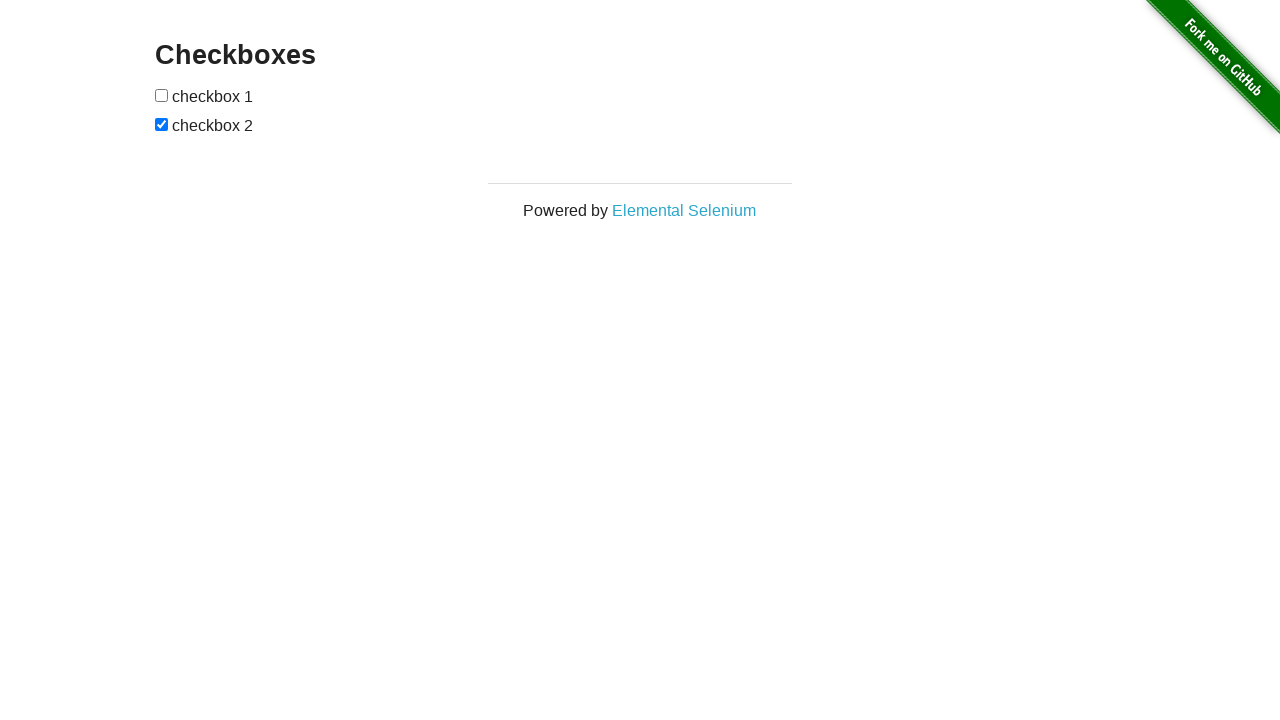

Located all checkbox elements on the page
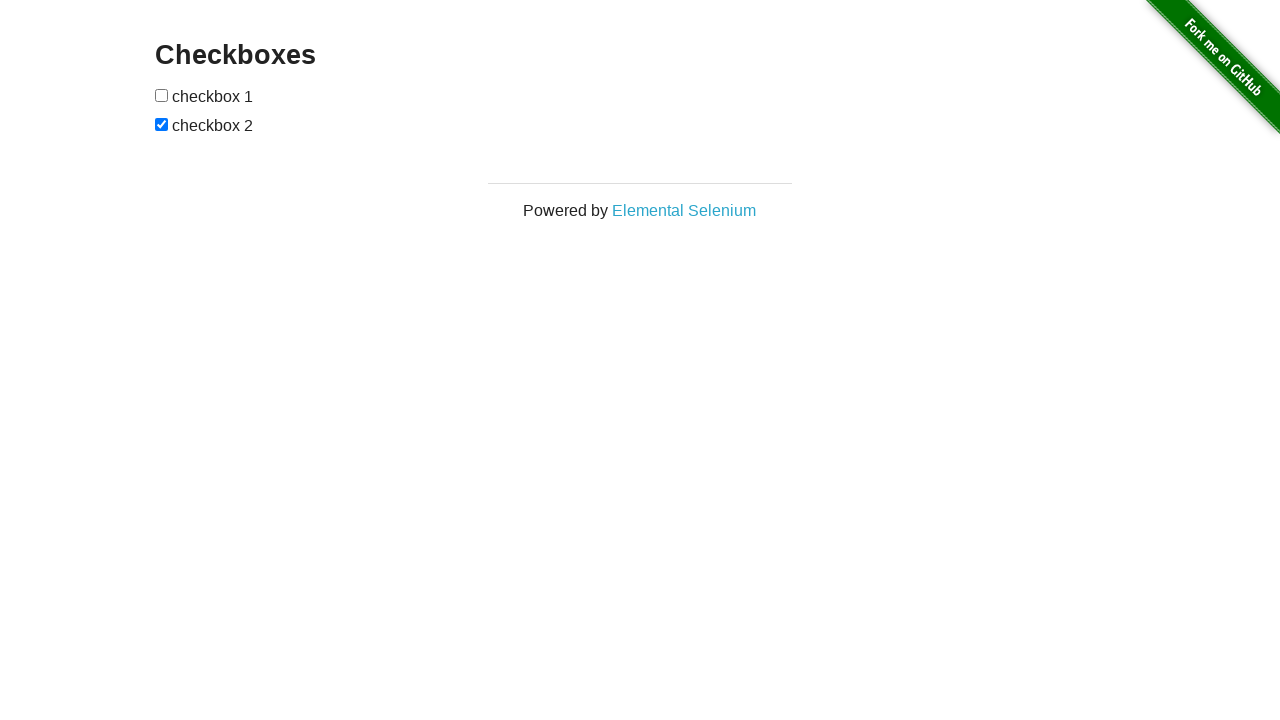

Verified first checkbox is unchecked initially
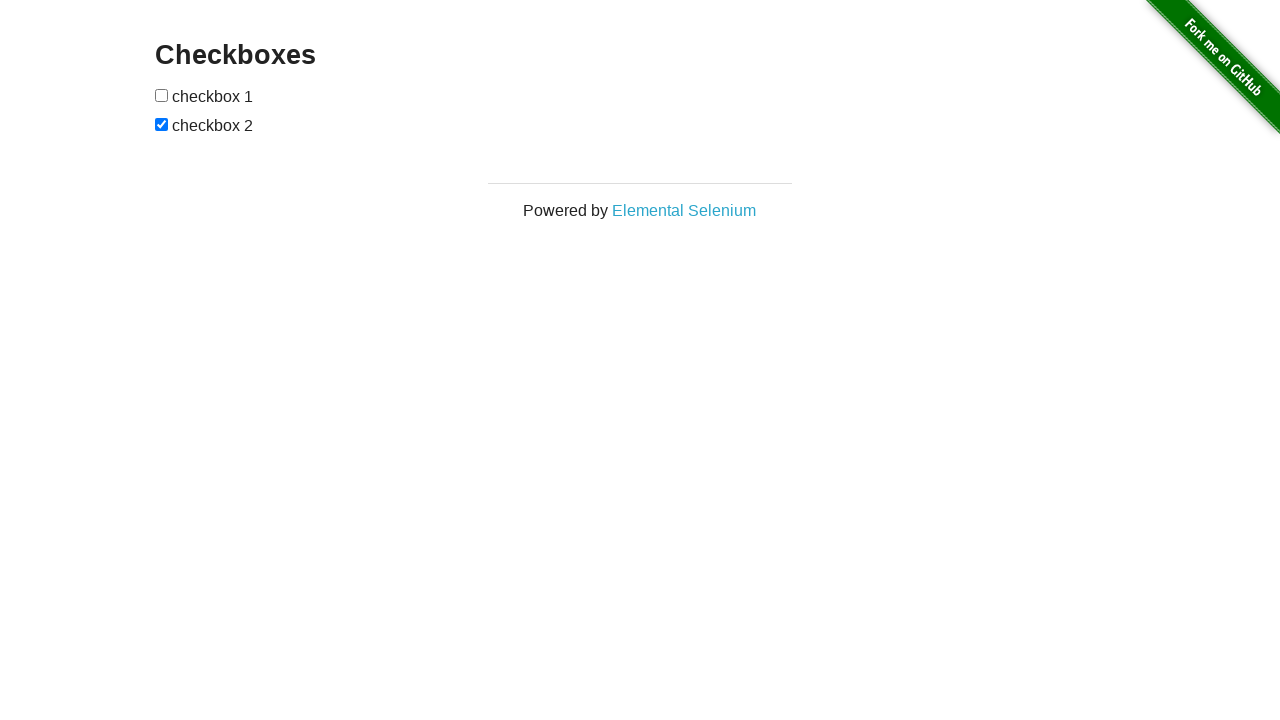

Clicked the first checkbox to check it at (162, 95) on input[type='checkbox'] >> nth=0
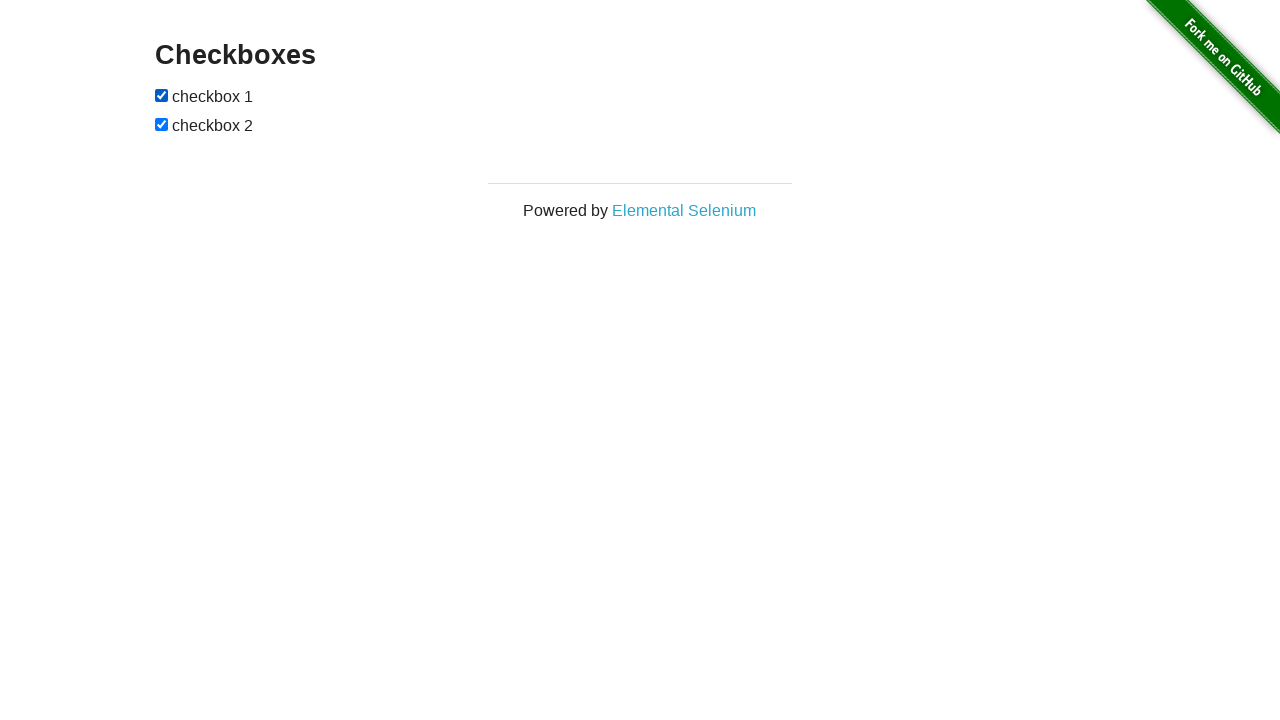

Verified first checkbox is now checked
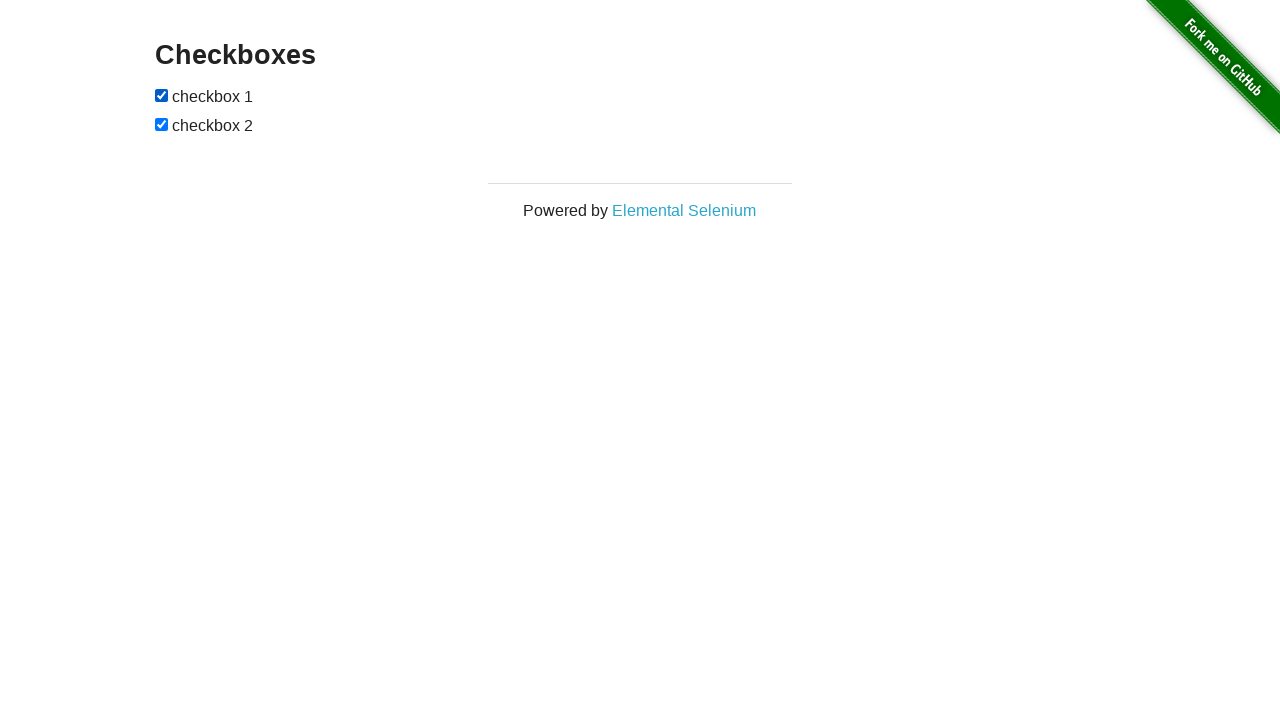

Verified second checkbox is checked initially
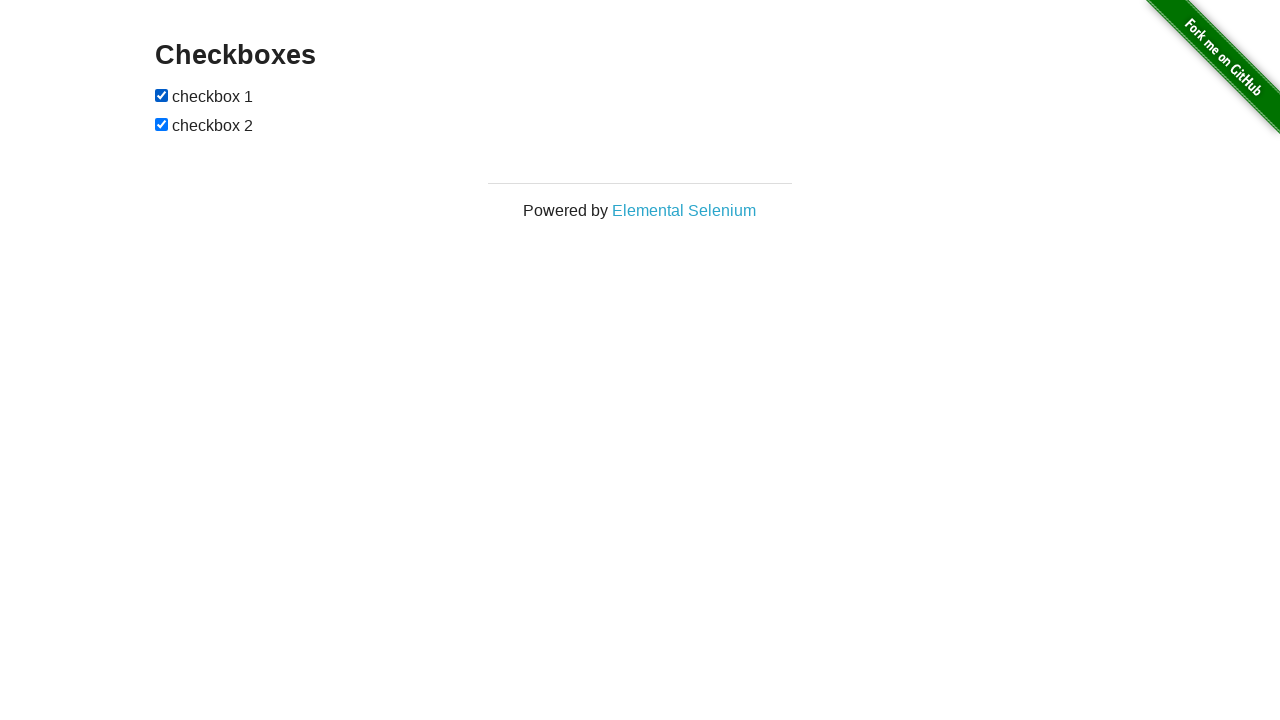

Clicked the second checkbox to uncheck it at (162, 124) on input[type='checkbox'] >> nth=1
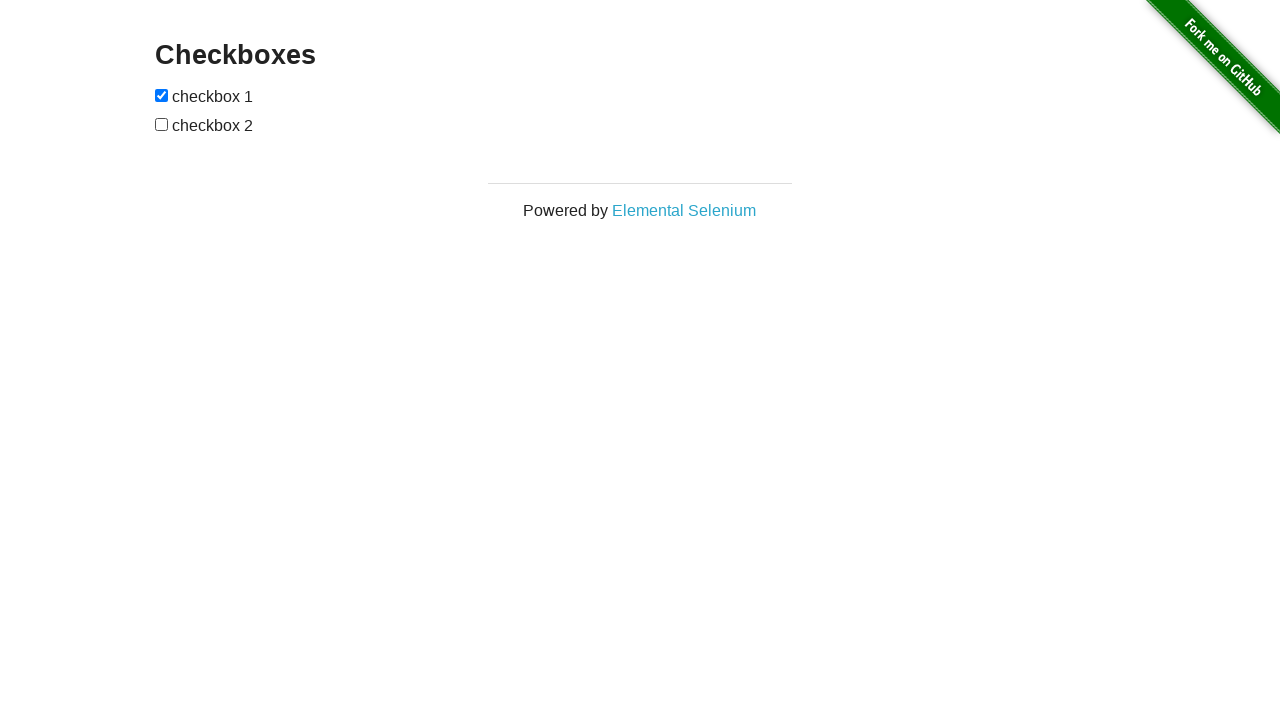

Verified second checkbox is now unchecked
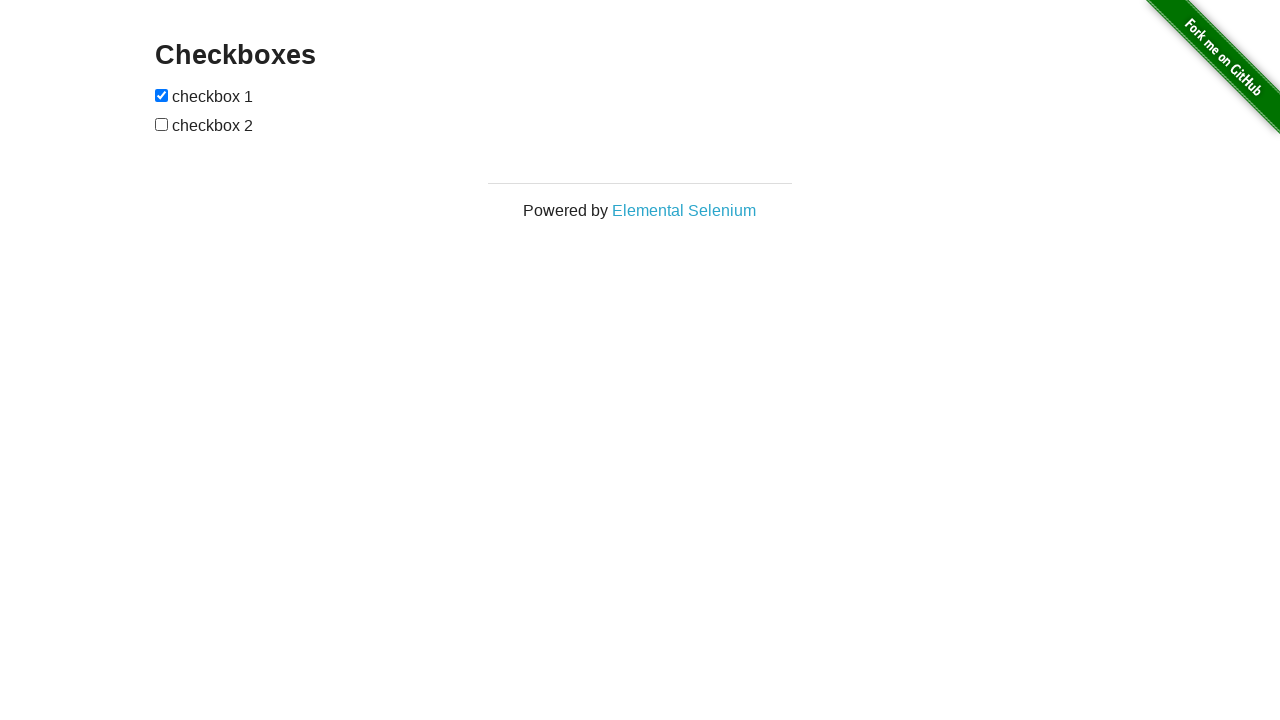

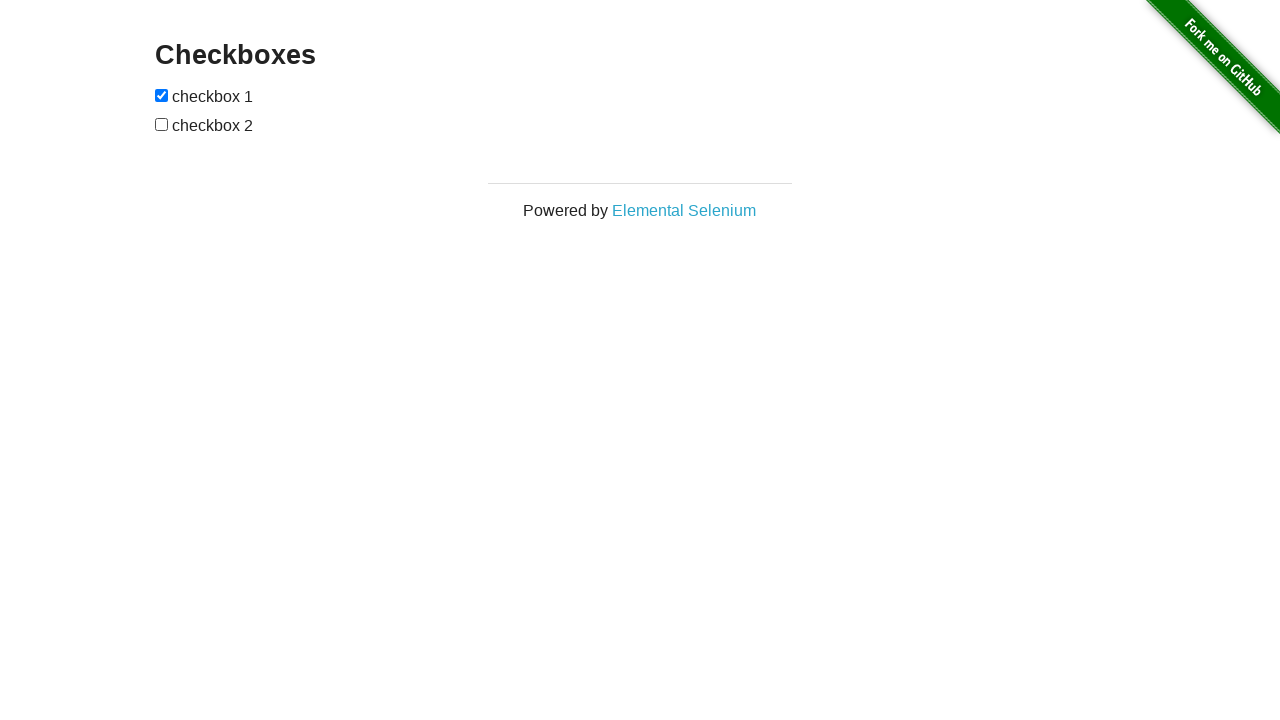